Tests the feedback form by entering name, age, selecting options, and submitting to verify the confirmation page

Starting URL: https://kristinek.github.io/site/tasks/provide_feedback

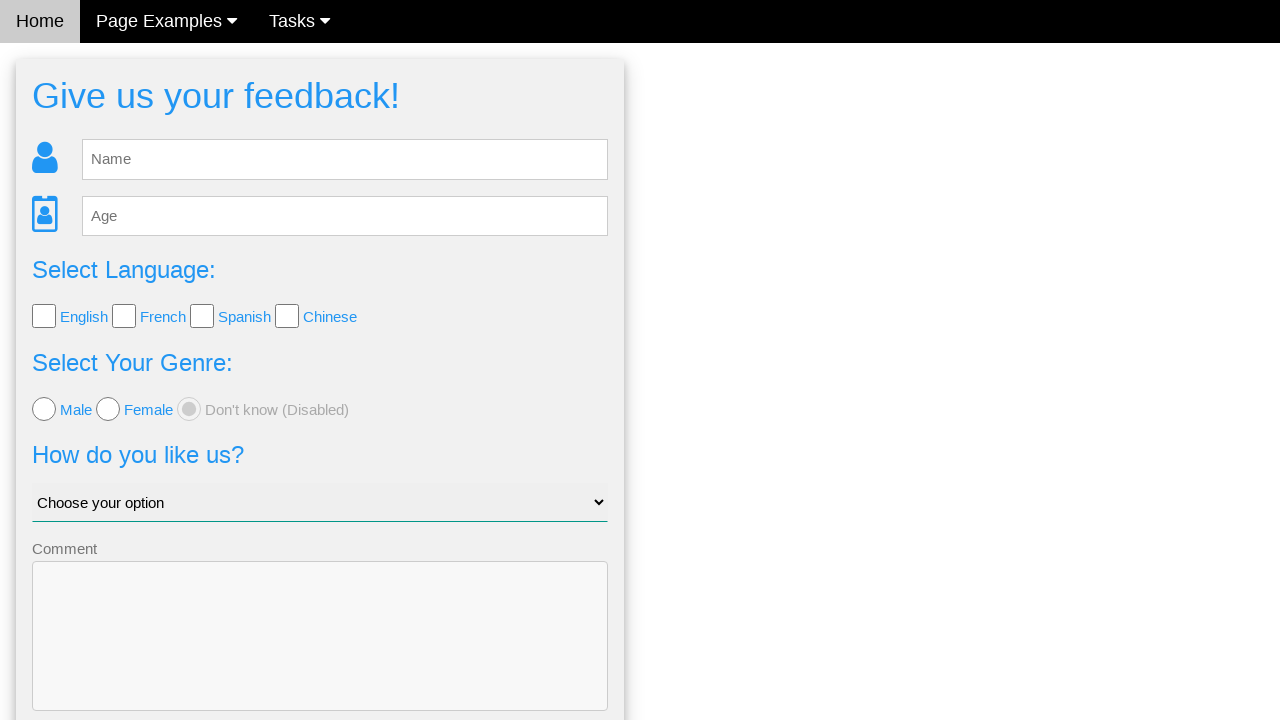

Cleared the name input field on #fb_name
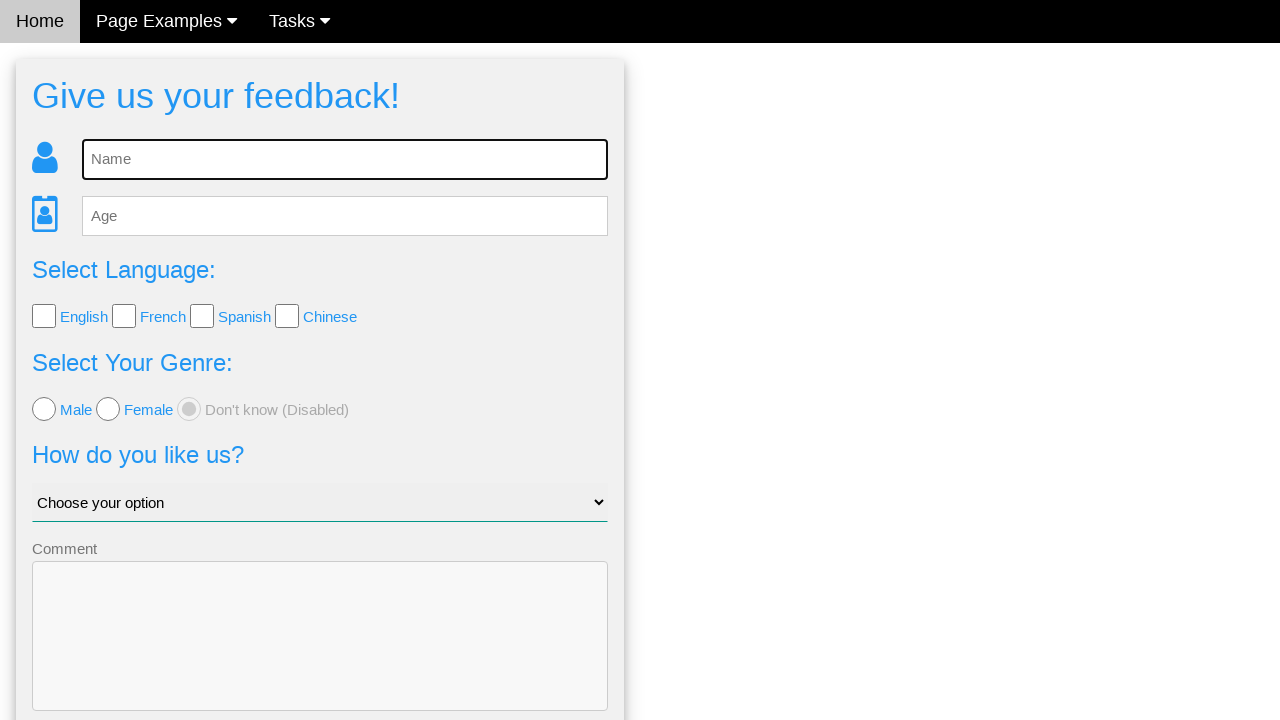

Filled name field with 'Alice Johnson' on #fb_name
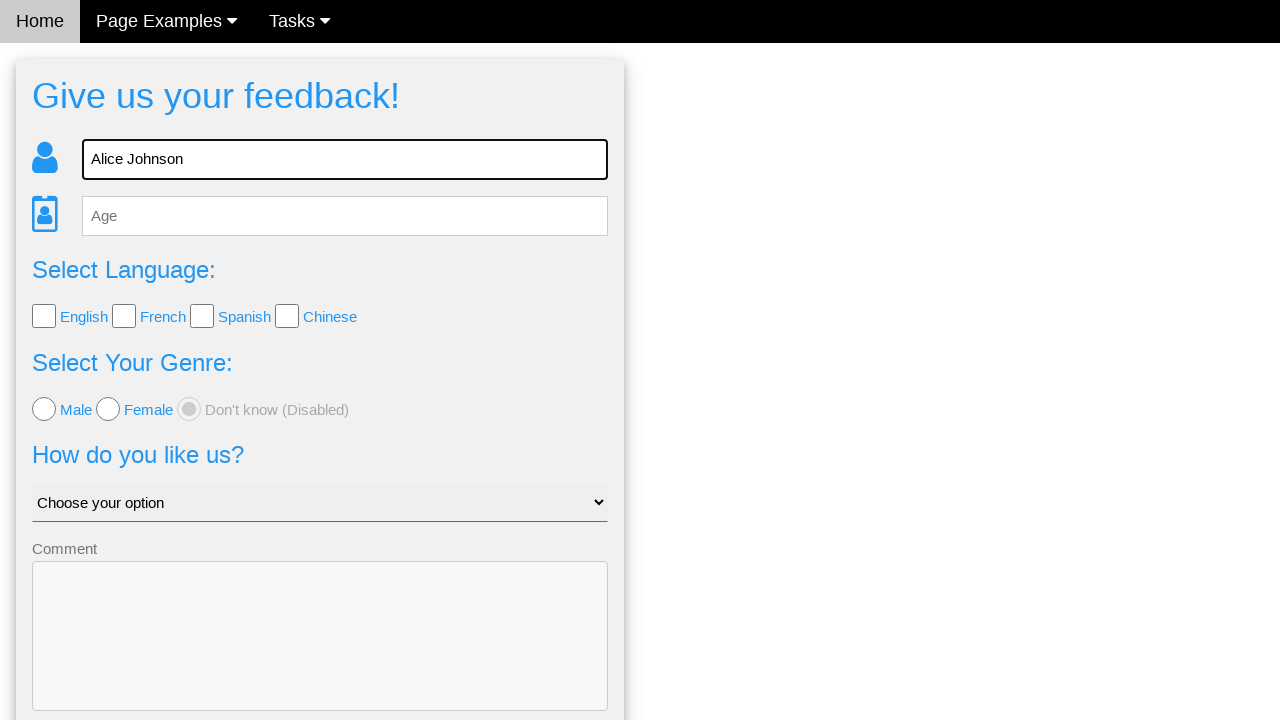

Cleared the age input field on #fb_age
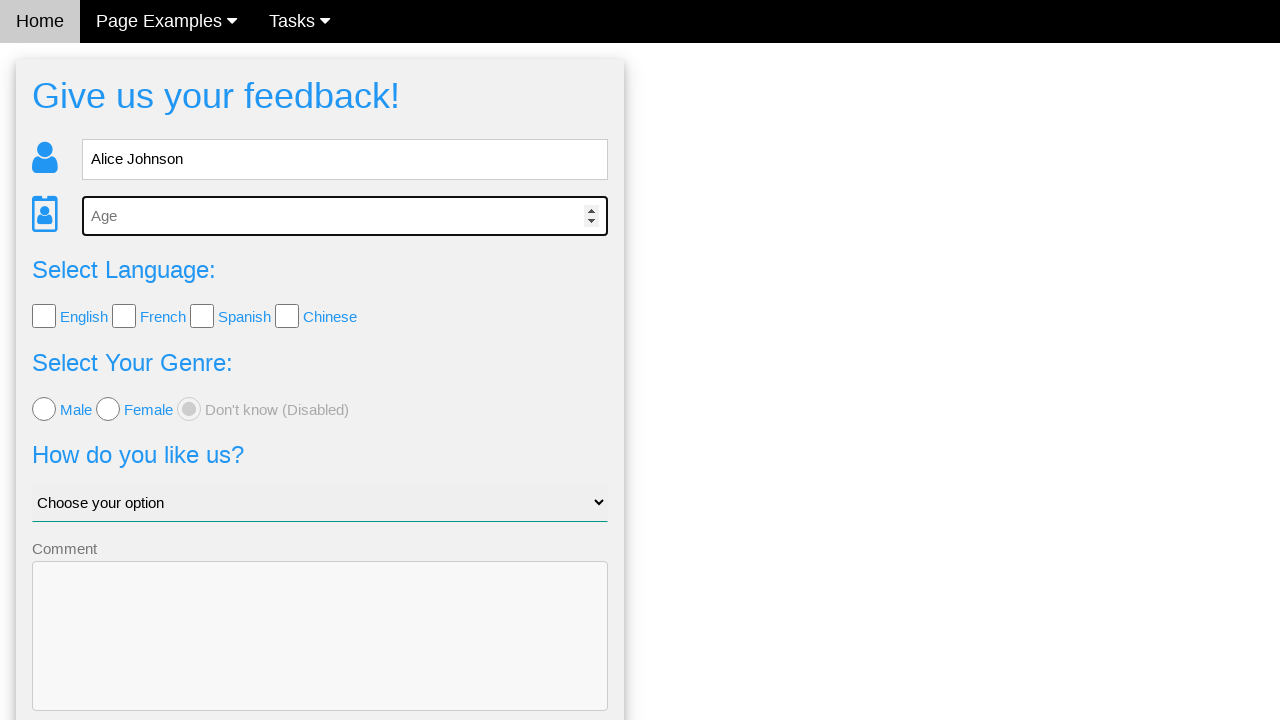

Filled age field with '30' on #fb_age
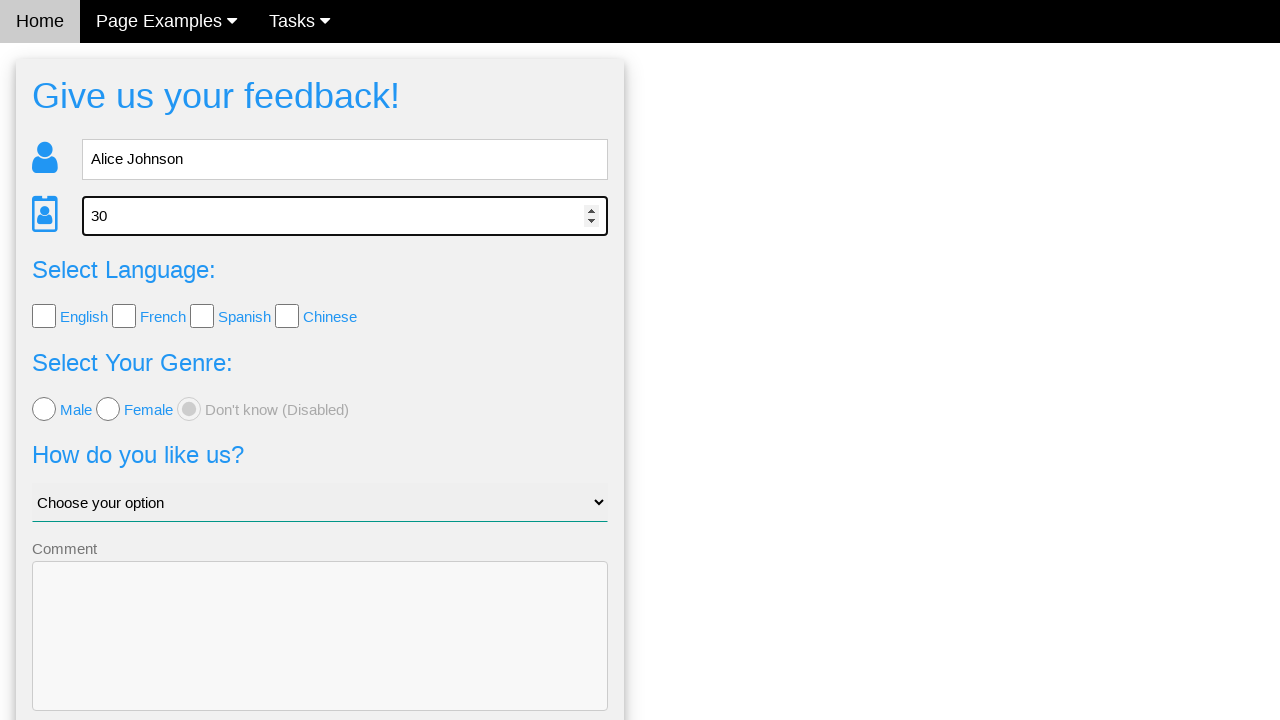

Selected 'male' gender option at (44, 409) on xpath=//input[@value='male']
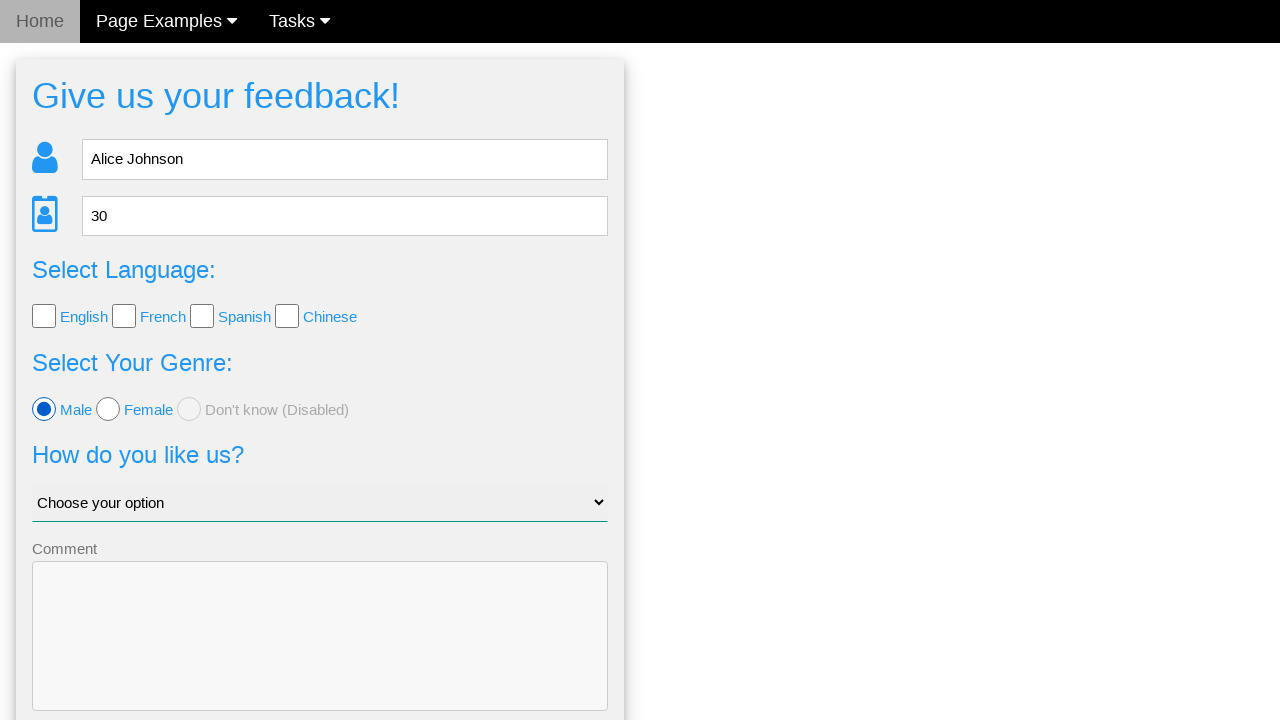

Selected 'English' language checkbox at (44, 316) on xpath=//input[@class='w3-check' and @value='English']
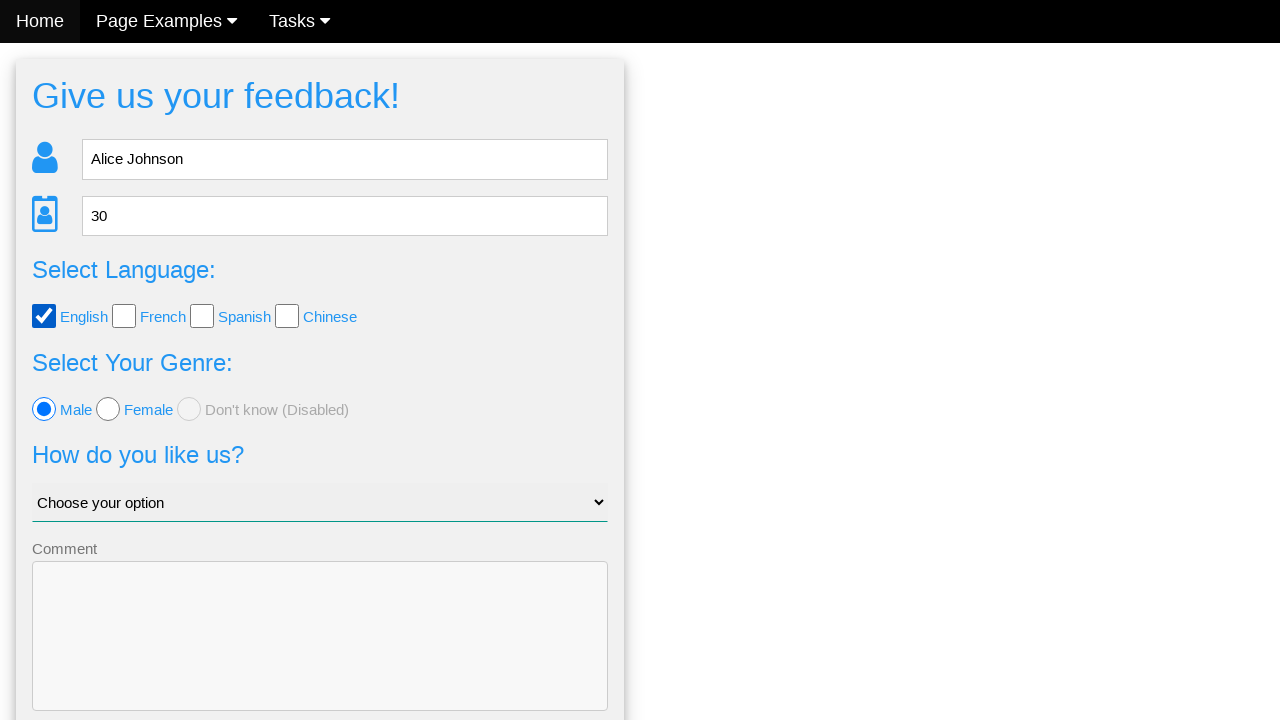

Clicked send feedback button to submit form at (320, 656) on .w3-btn-block
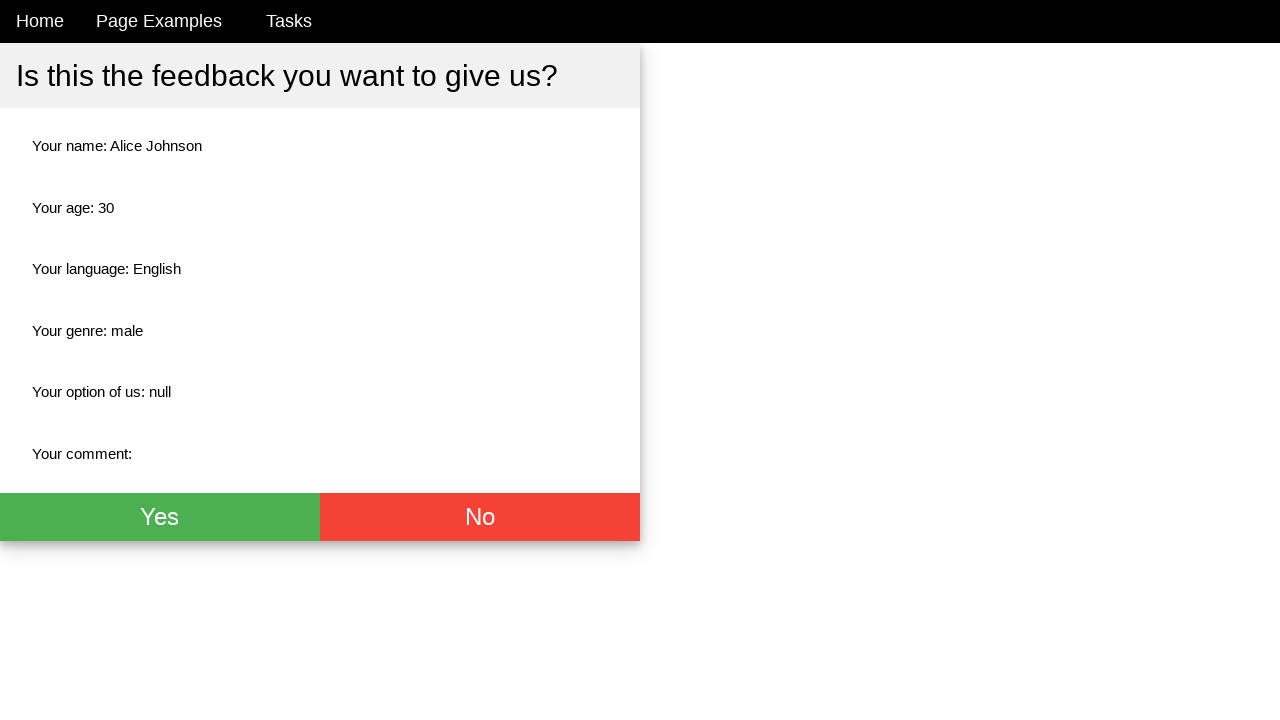

Feedback confirmation page loaded with name field visible
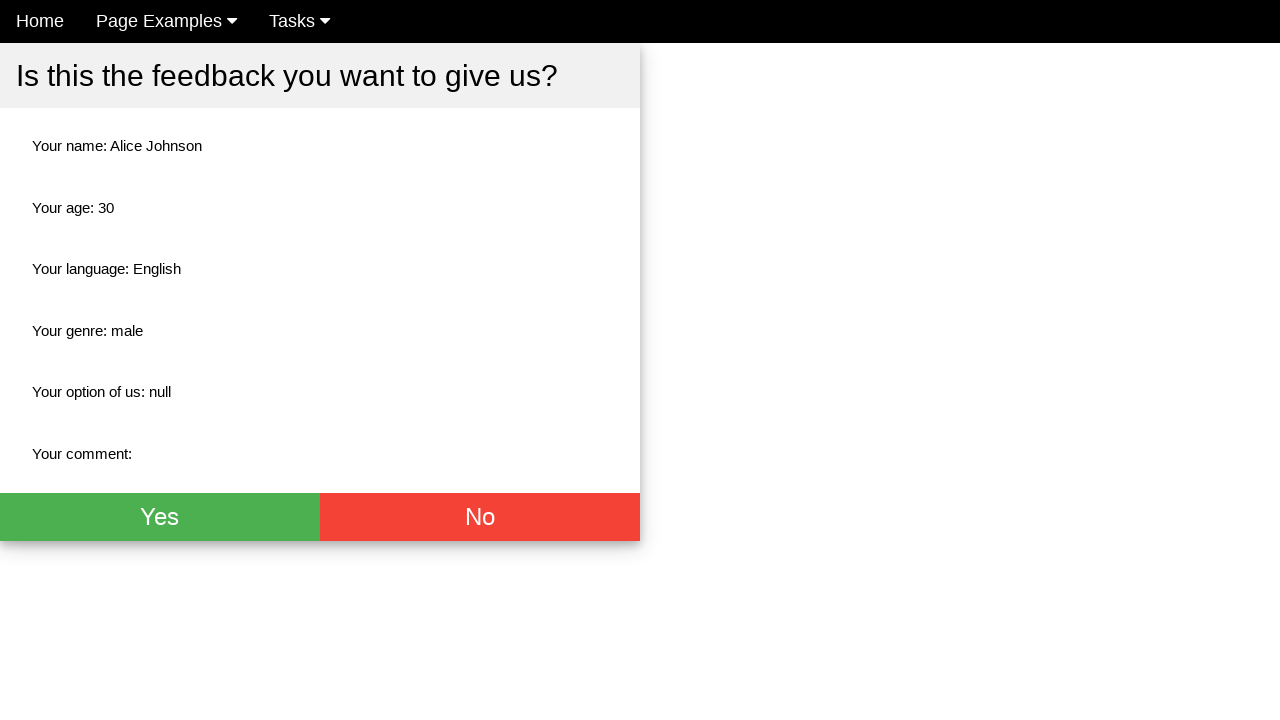

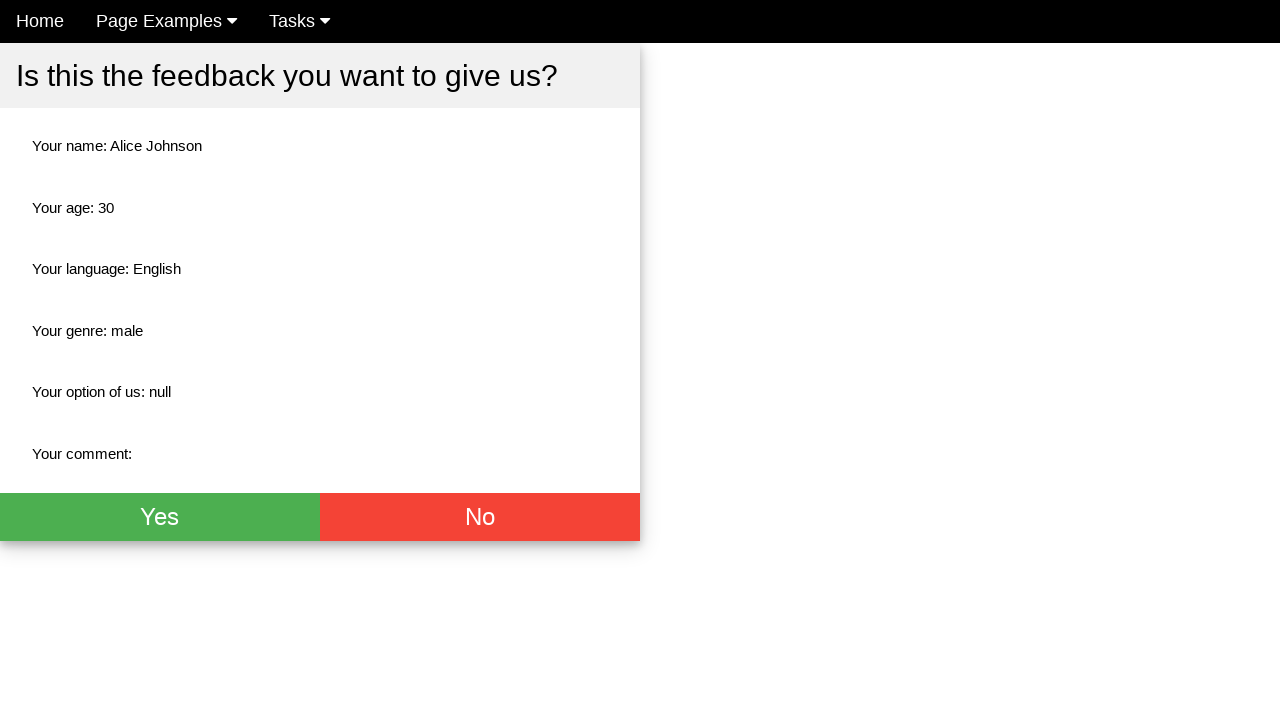